Tests clicking a primary button that triggers a JavaScript alert, accepting the alert, and refreshing the page. This sequence is repeated 3 times to verify consistent button identification by CSS class.

Starting URL: http://uitestingplayground.com/classattr

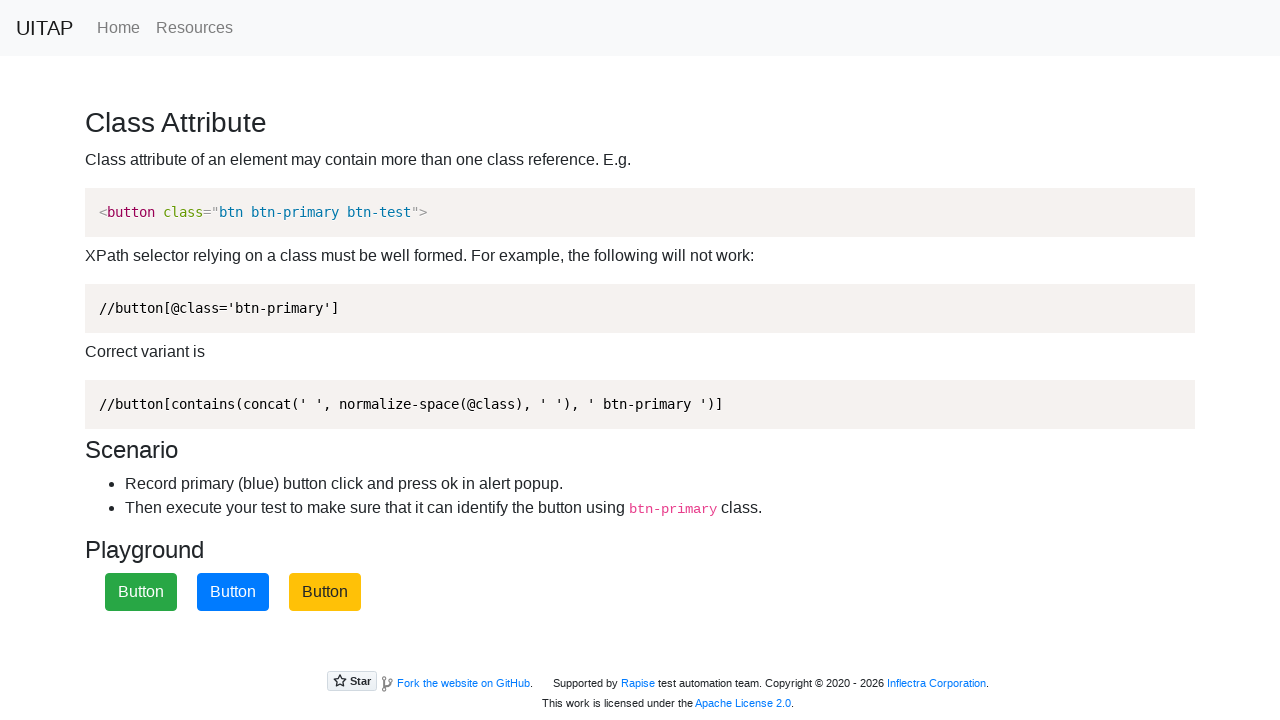

Clicked primary button (iteration 1) at (233, 592) on button.btn-primary
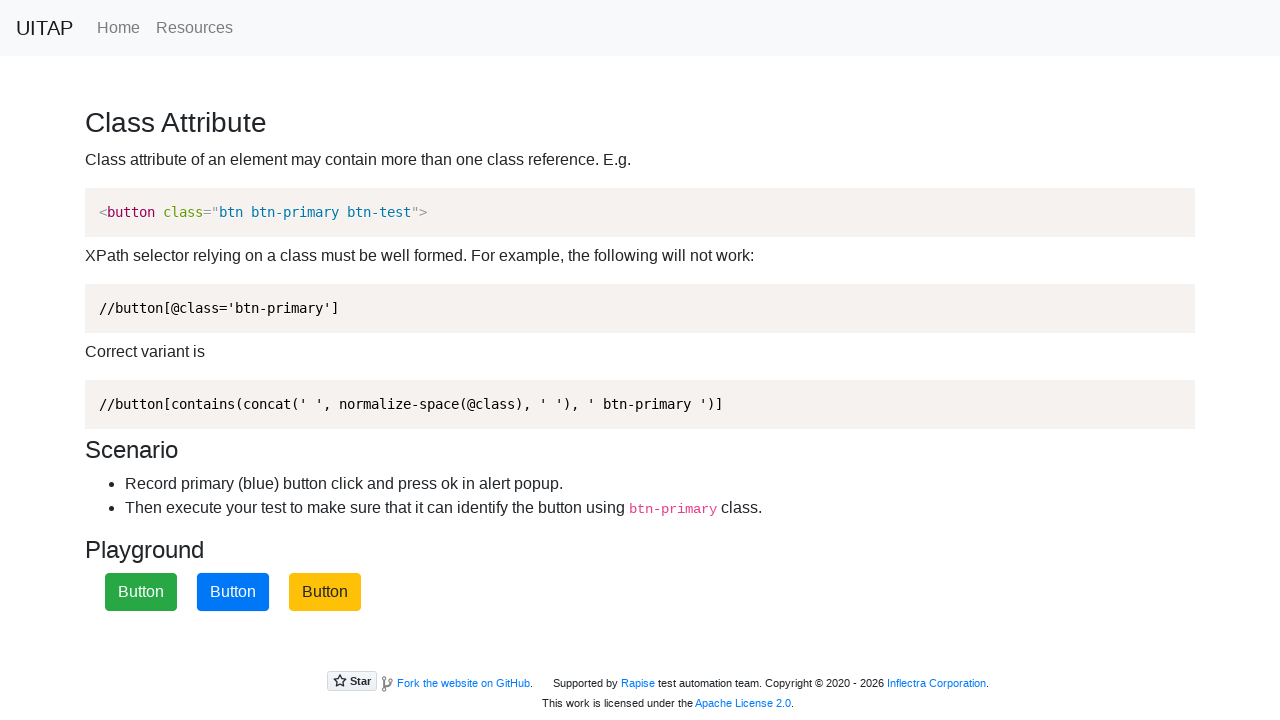

Set up dialog handler to accept alert (iteration 1)
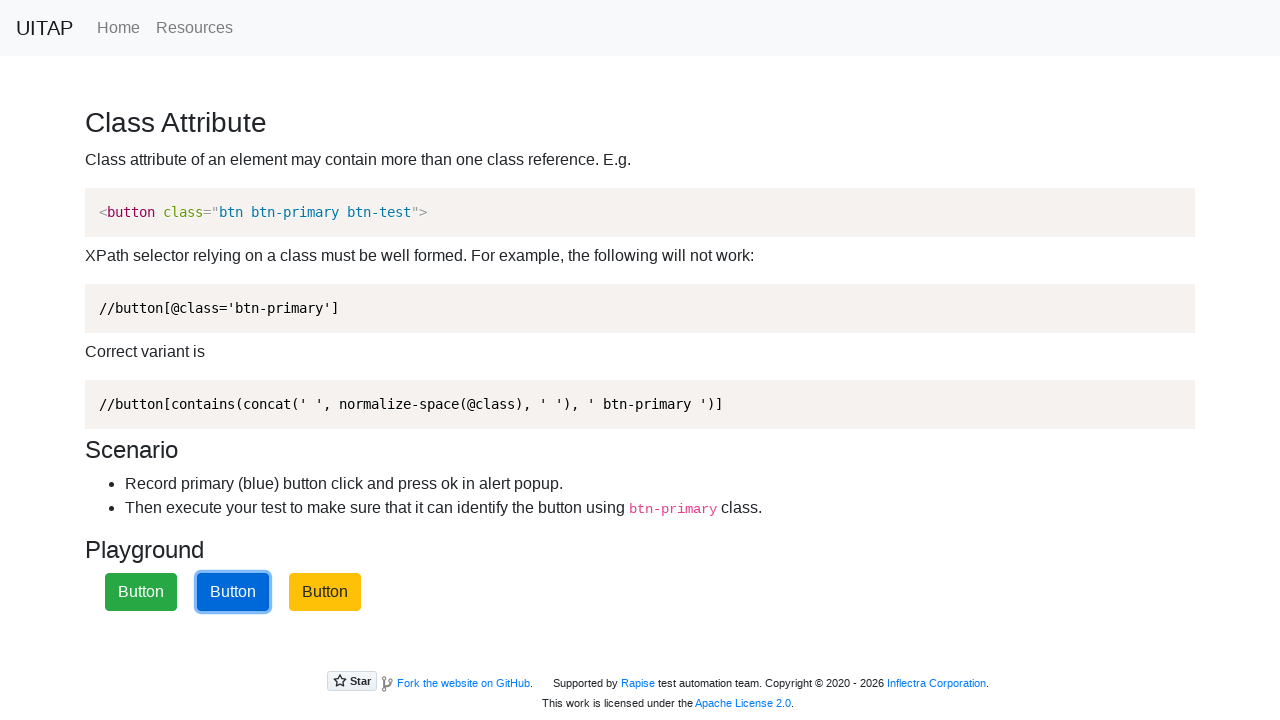

Waited 500ms for alert processing (iteration 1)
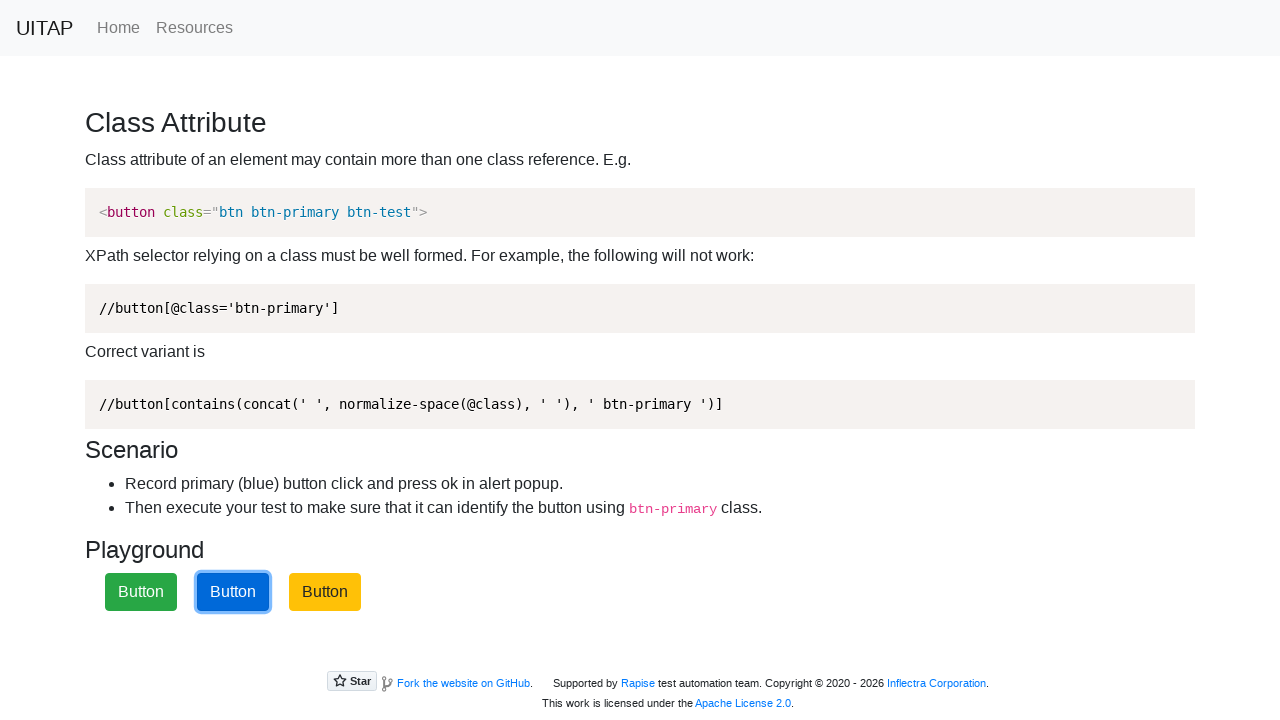

Reloaded page (iteration 1)
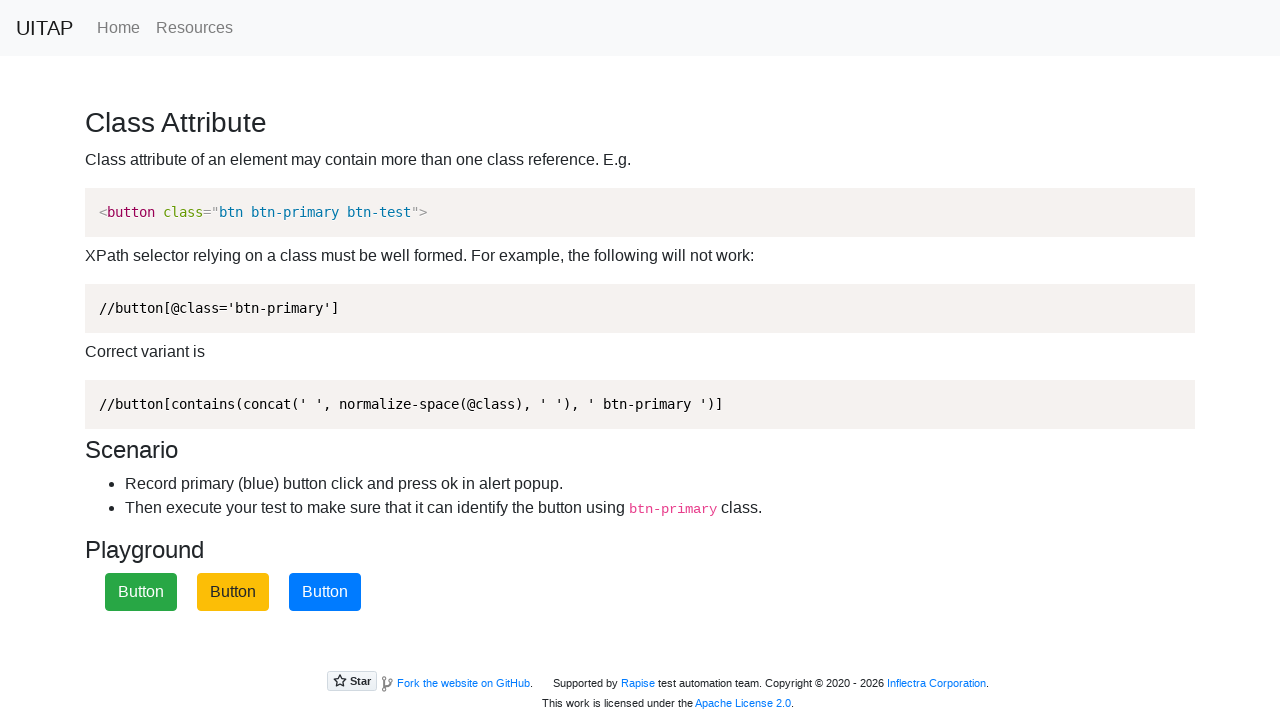

Clicked primary button (iteration 2) at (325, 592) on button.btn-primary
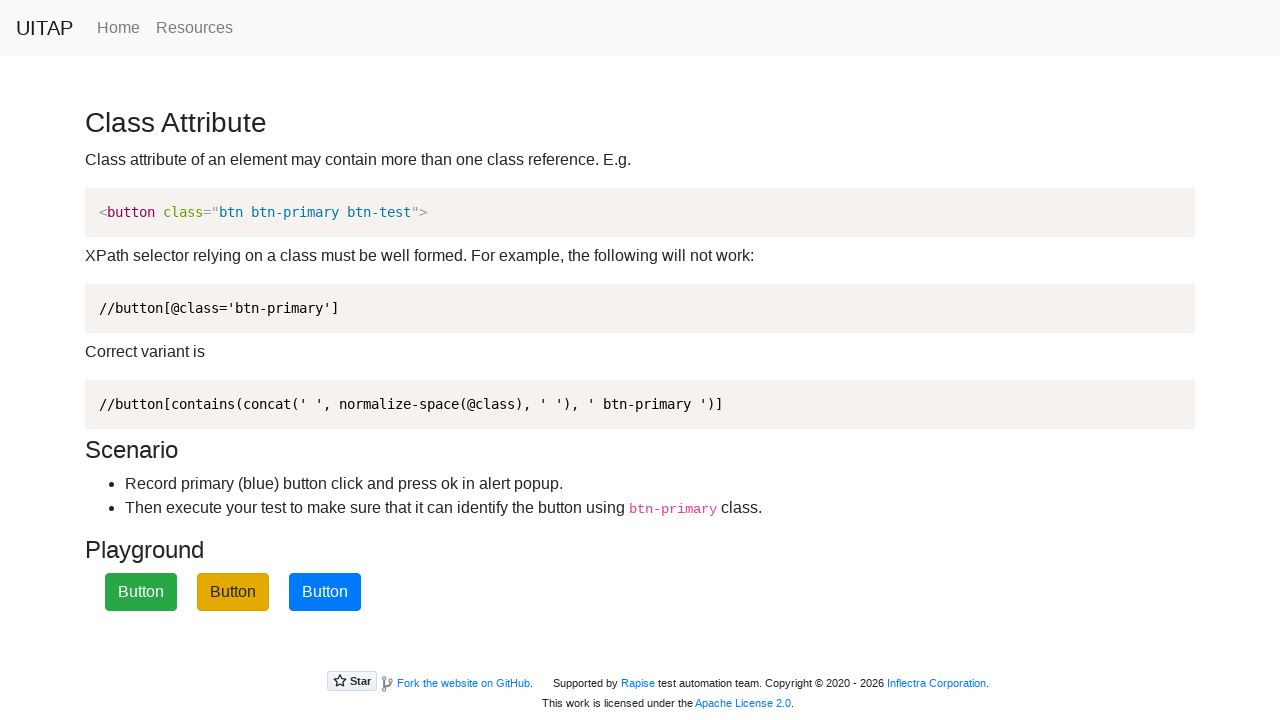

Set up dialog handler to accept alert (iteration 2)
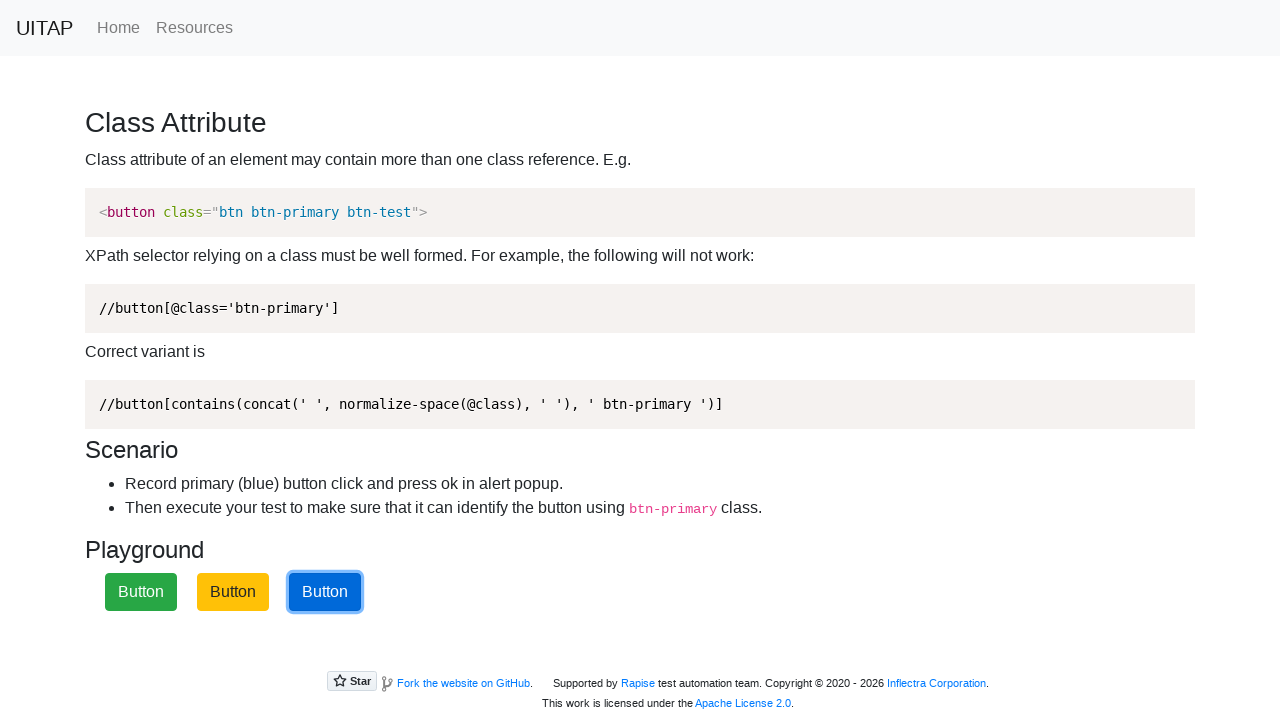

Waited 500ms for alert processing (iteration 2)
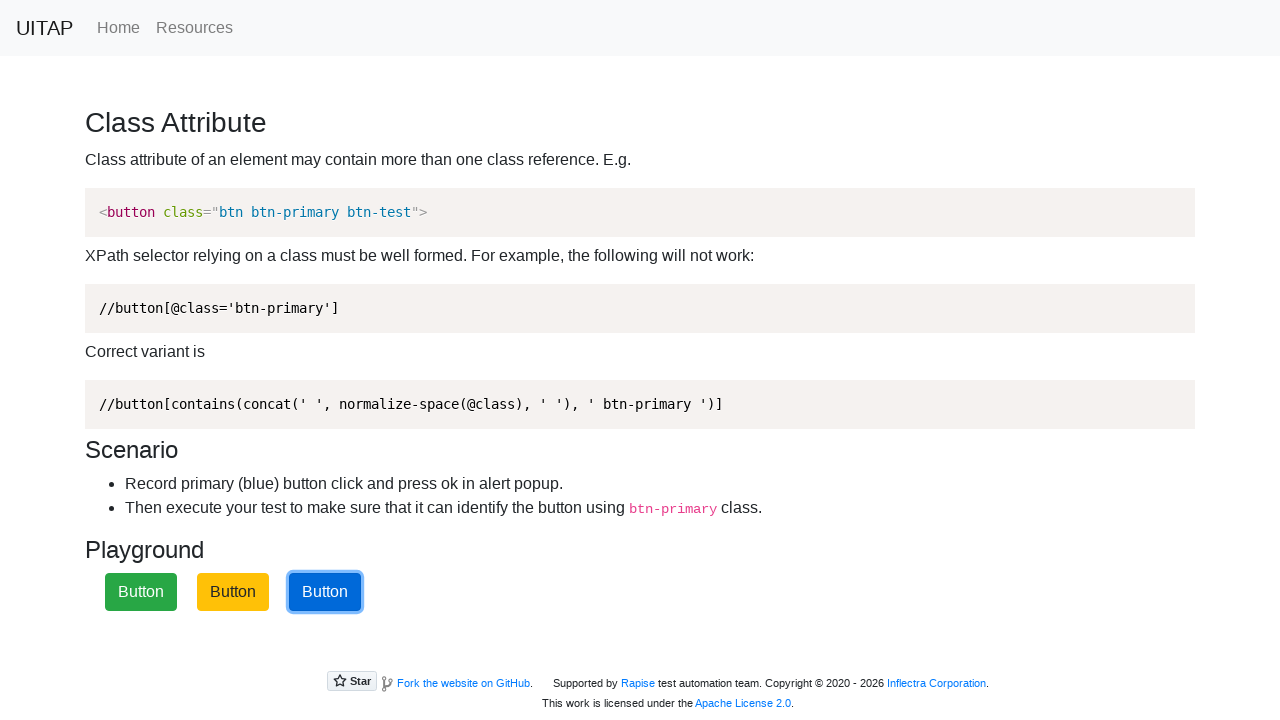

Reloaded page (iteration 2)
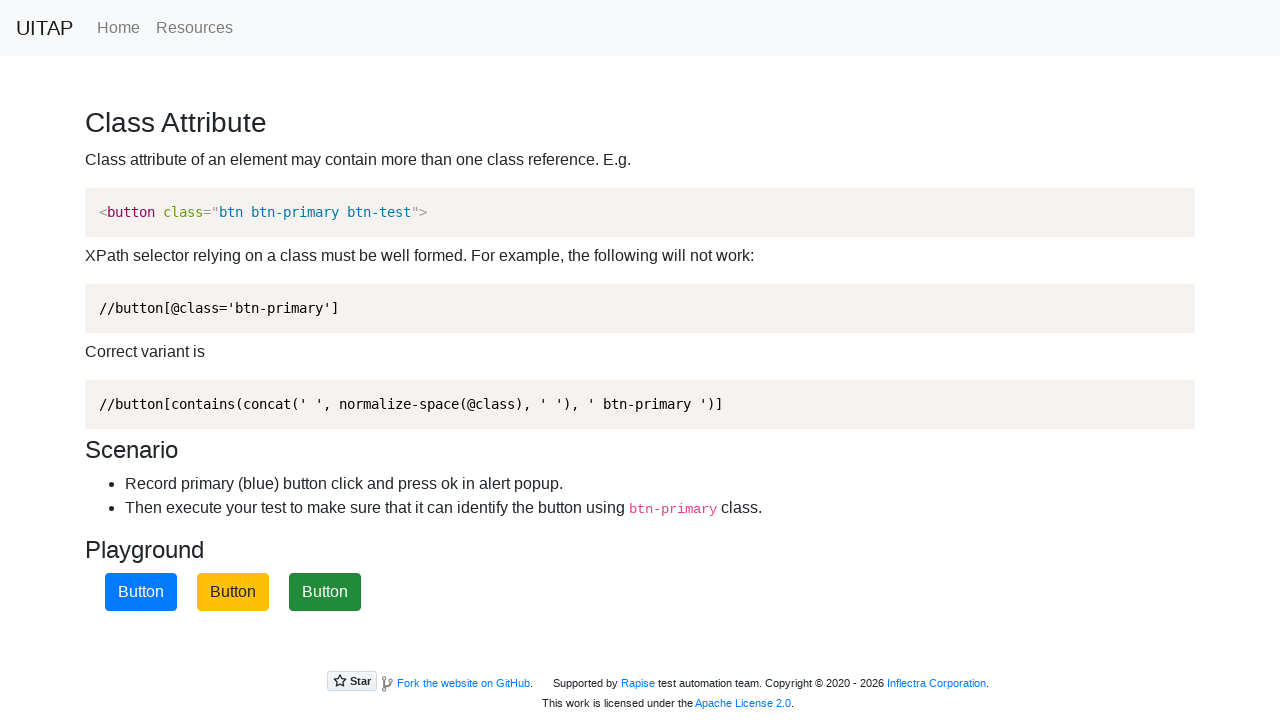

Clicked primary button (iteration 3) at (141, 592) on button.btn-primary
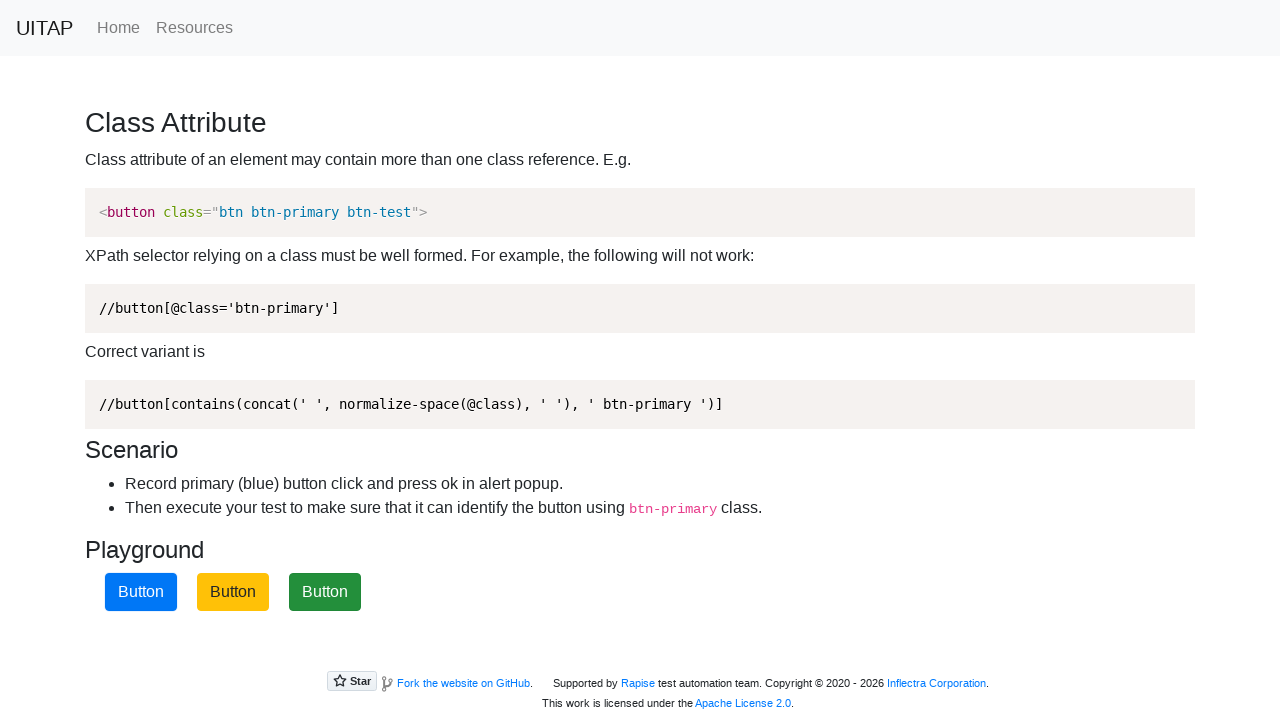

Set up dialog handler to accept alert (iteration 3)
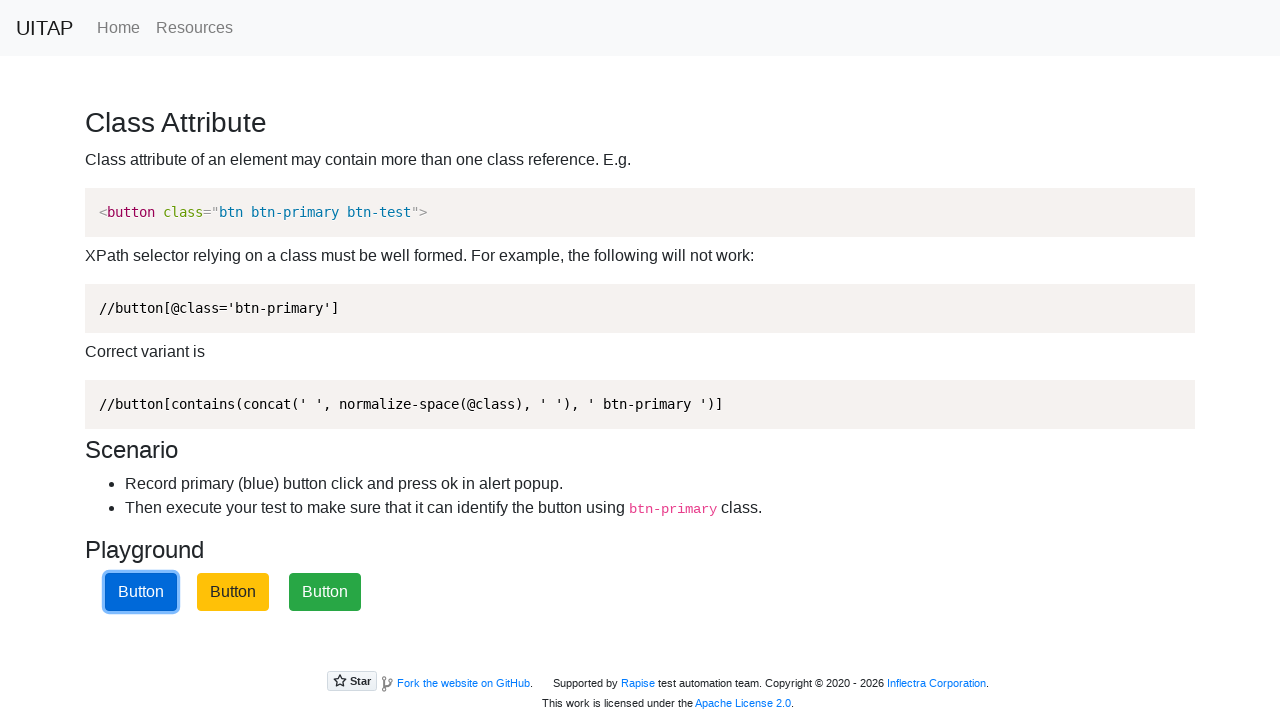

Waited 500ms for alert processing (iteration 3)
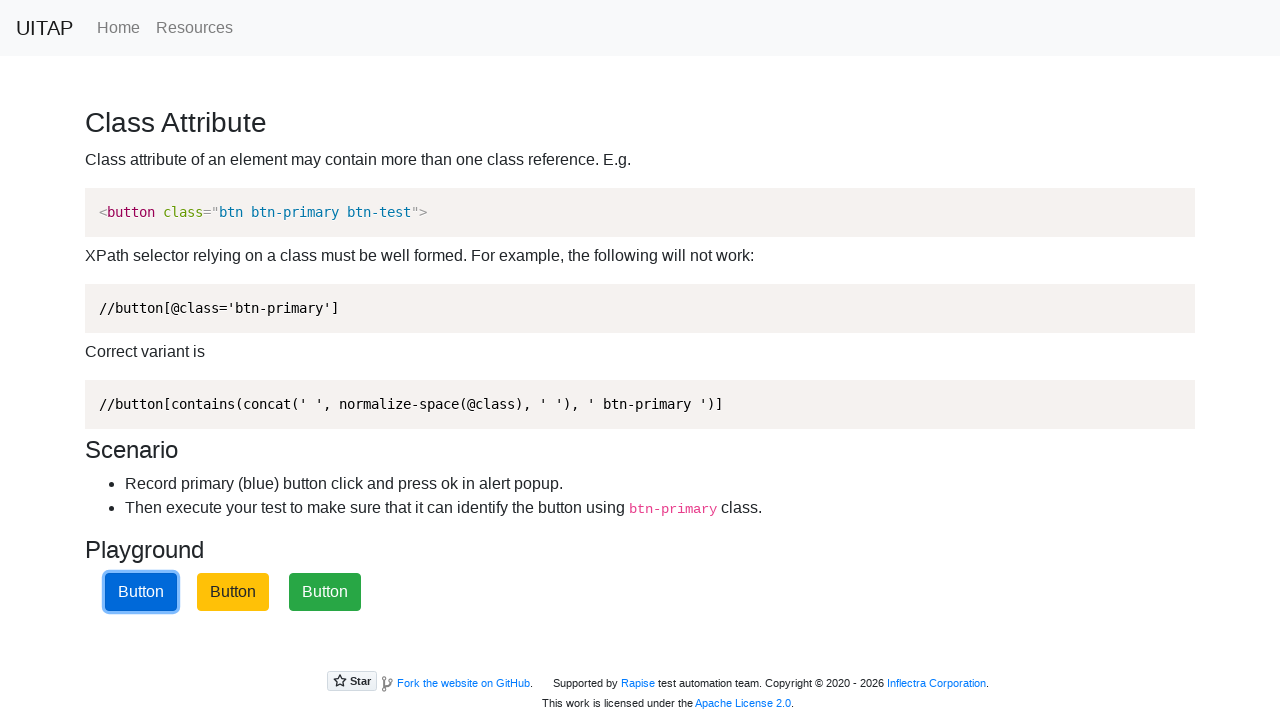

Reloaded page (iteration 3)
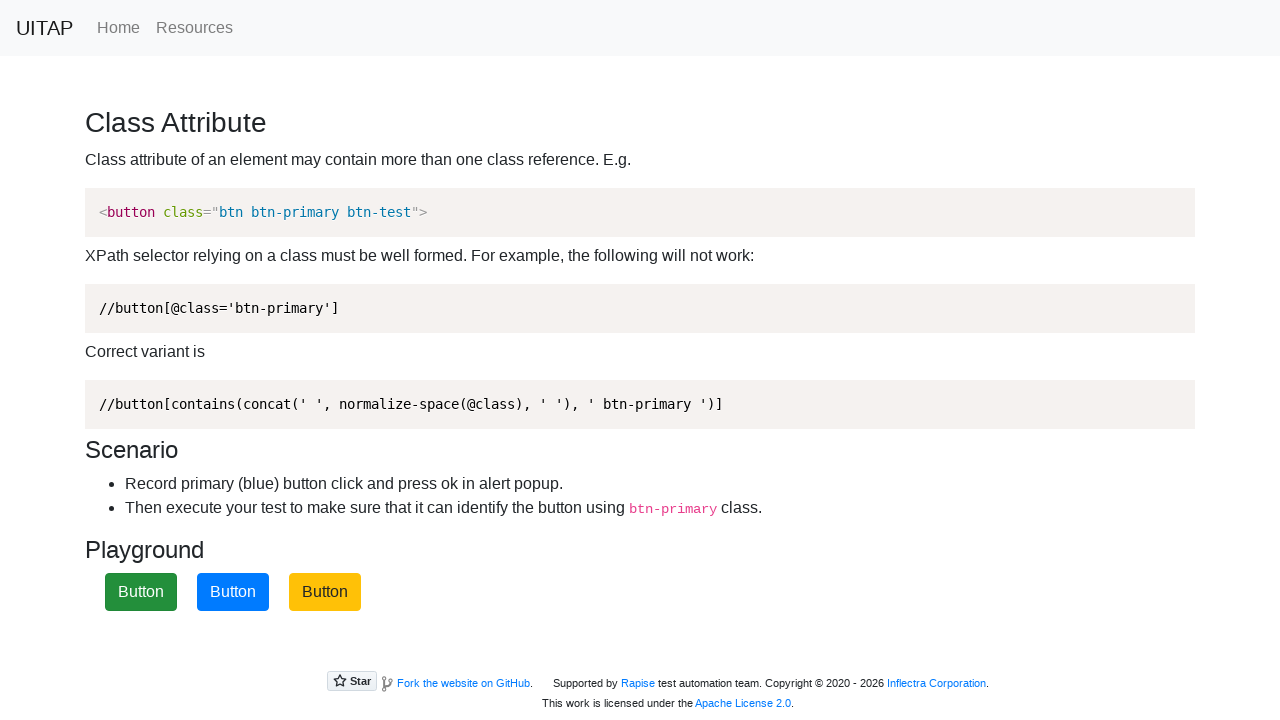

Final page load state reached (domcontentloaded)
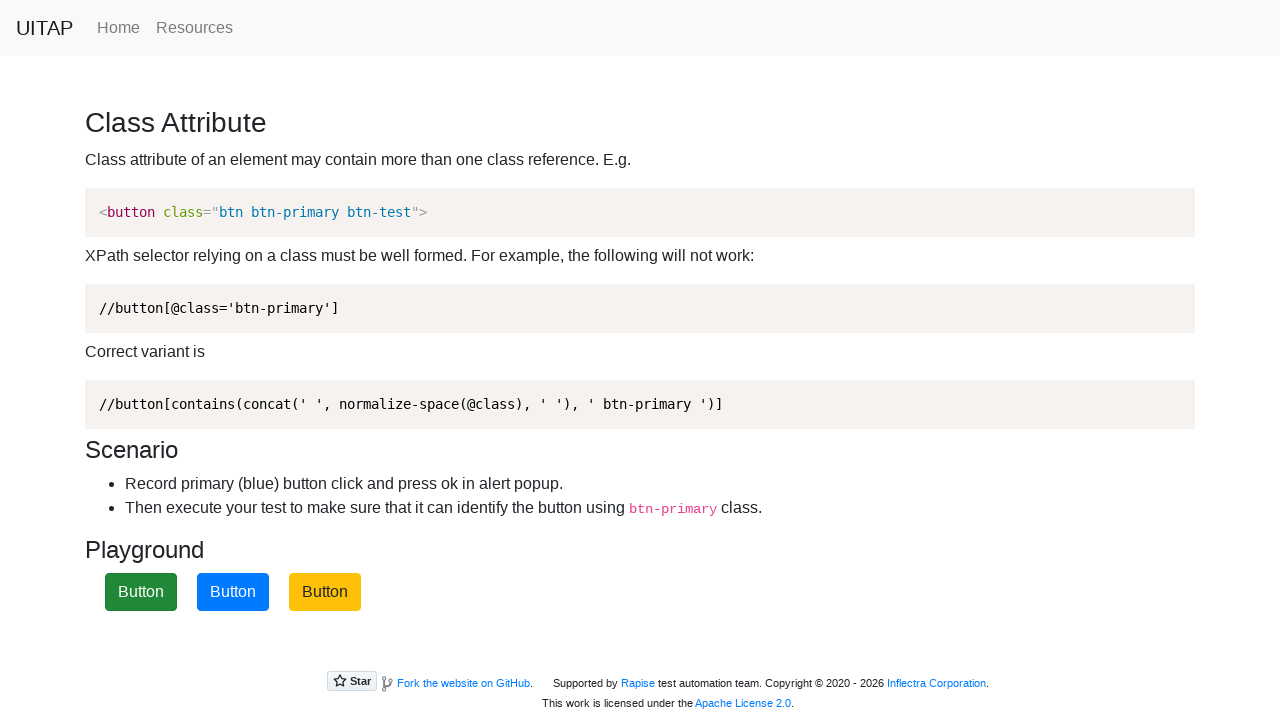

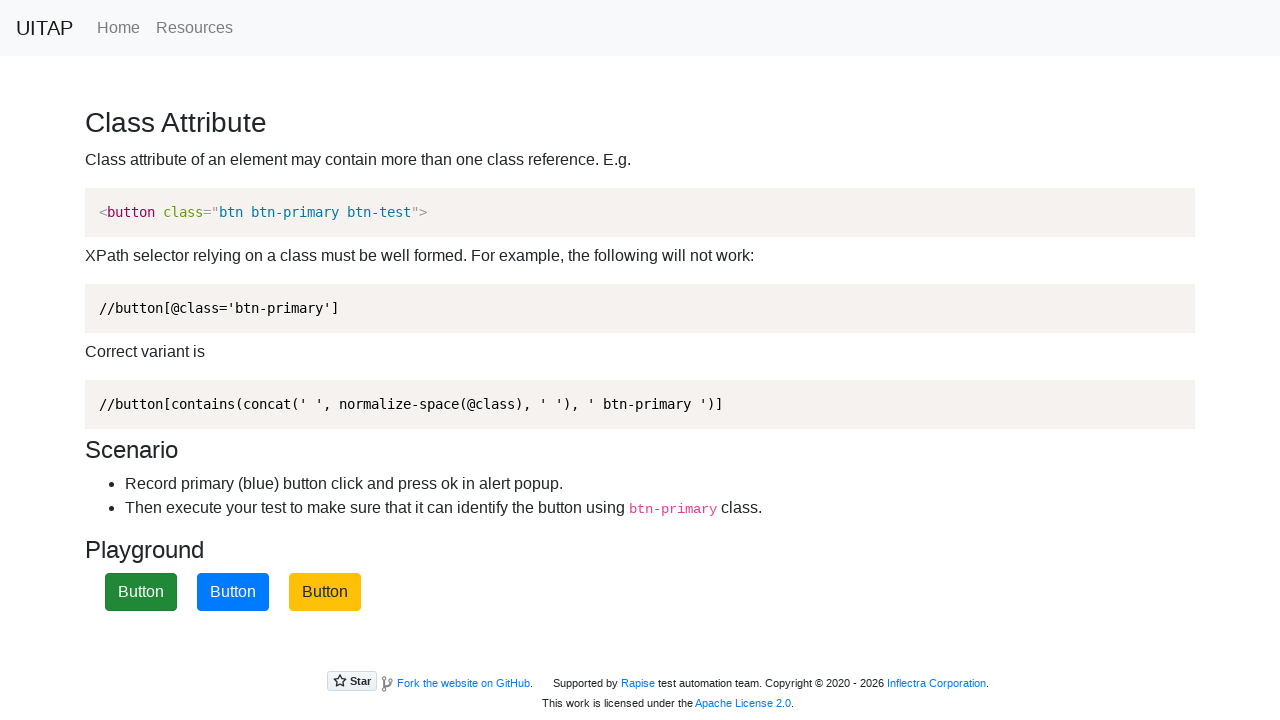